Tests custom checkbox and radio button interactions by unchecking, checking checkboxes and selecting radio buttons

Starting URL: https://www.w3schools.com/howto/howto_css_custom_checkbox.asp

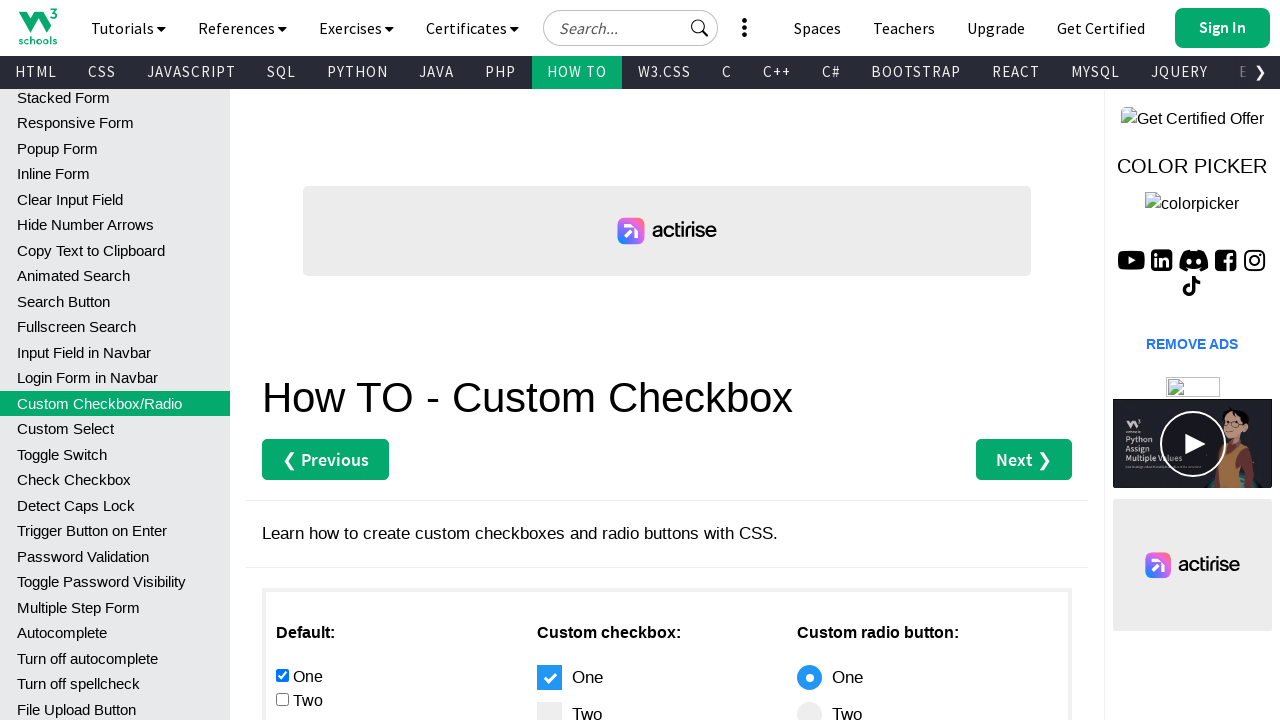

Waited for main content to load
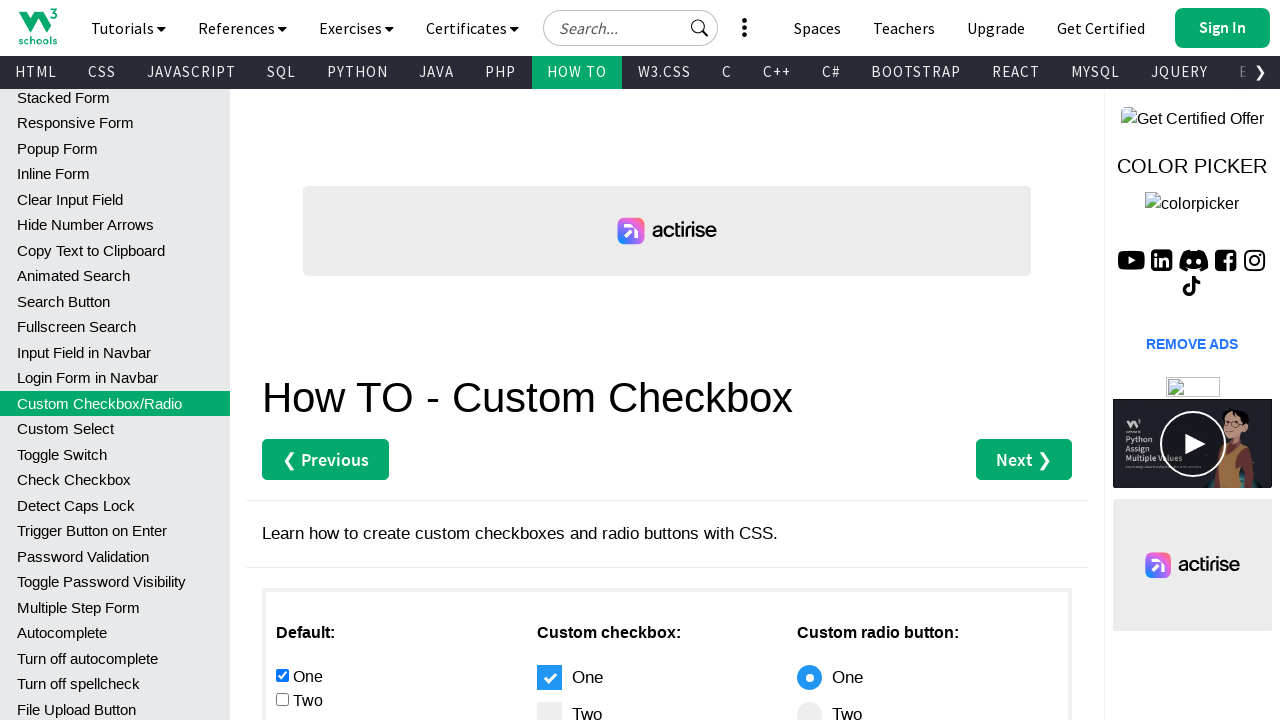

Located all checkboxes on the page
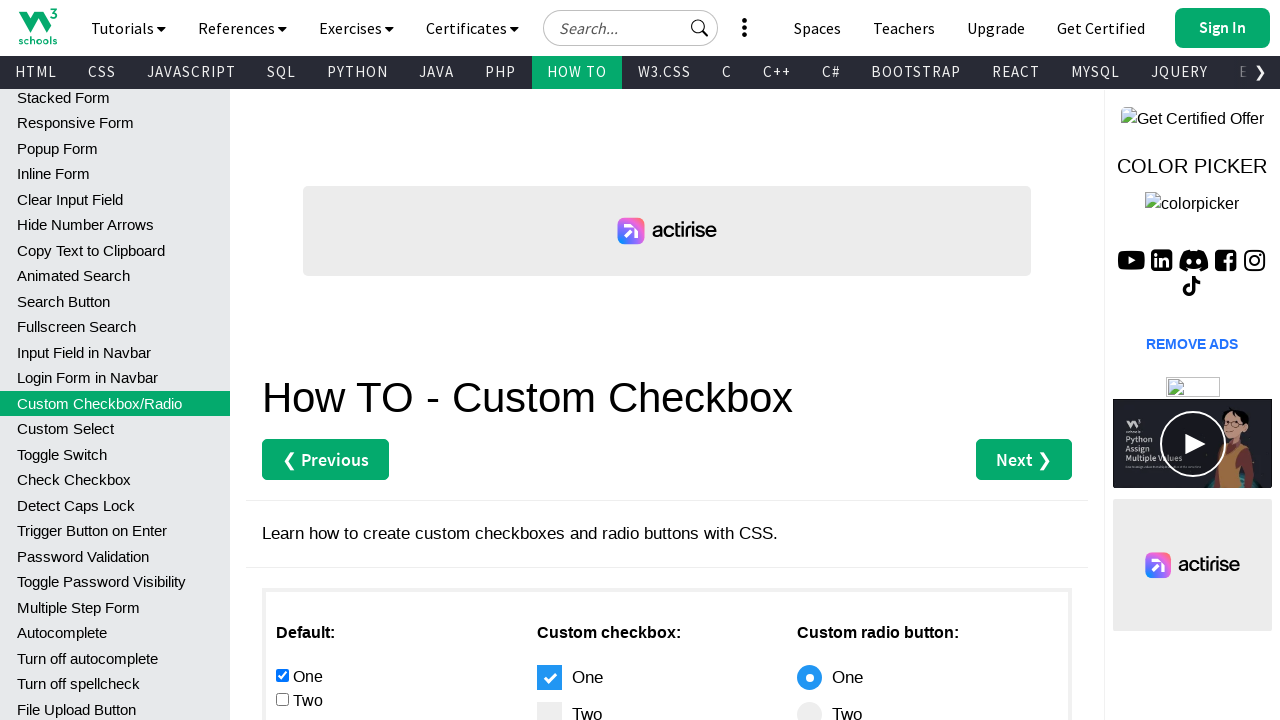

Unchecked the first checkbox at (282, 675) on #main div :nth-child(1) input[type="checkbox"] >> nth=0
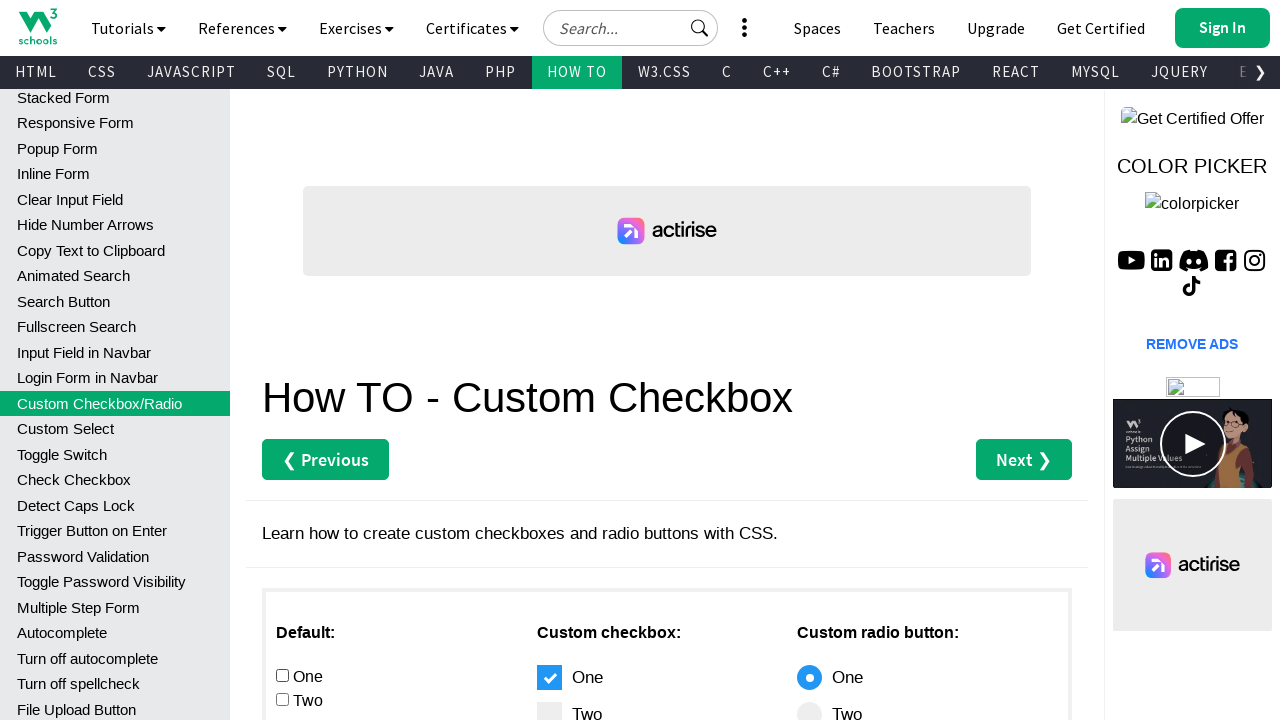

Checked the second checkbox at (282, 699) on #main div :nth-child(1) input[type="checkbox"] >> nth=1
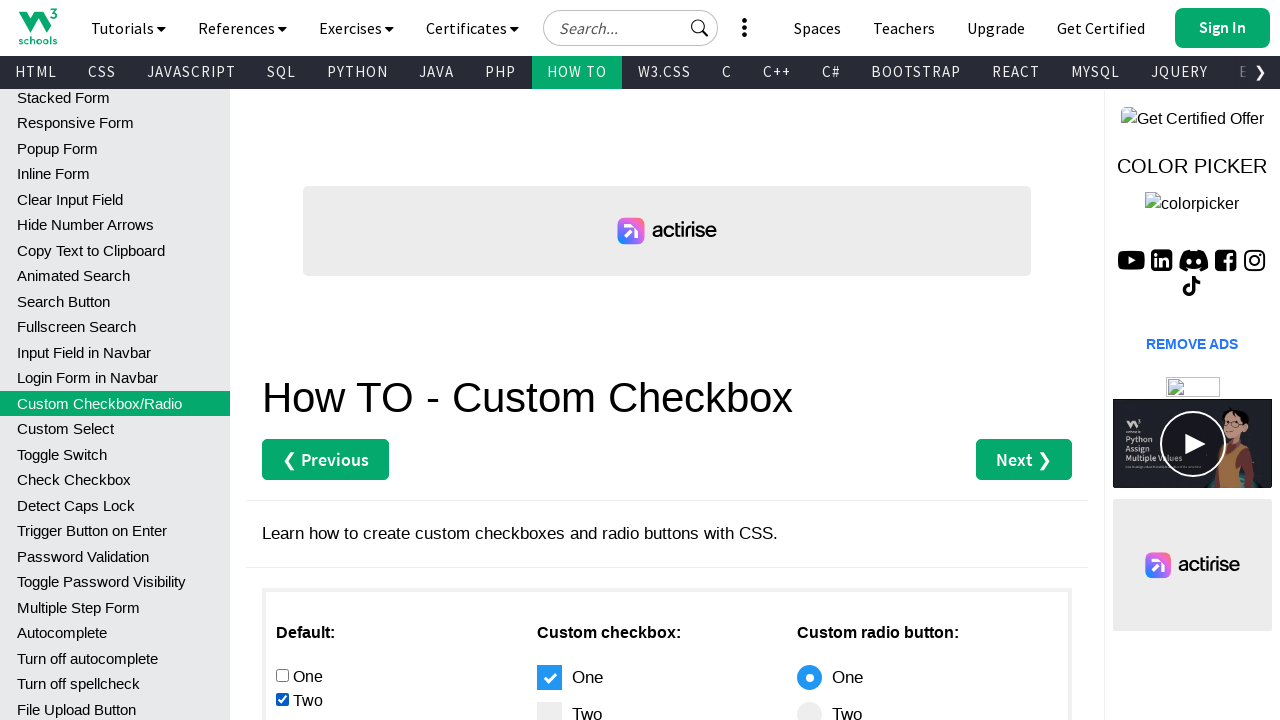

Located all radio buttons on the page
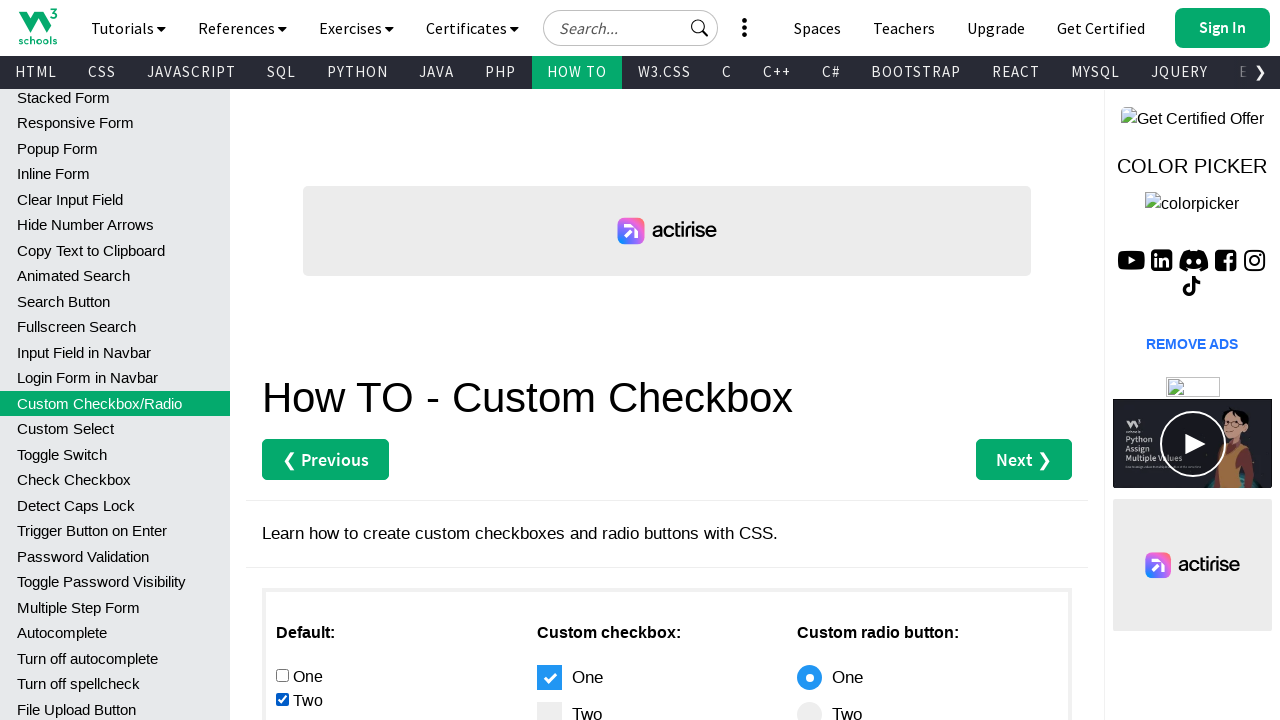

Selected the second radio button at (282, 360) on #main div :nth-child(1) input[type="radio"] >> nth=1
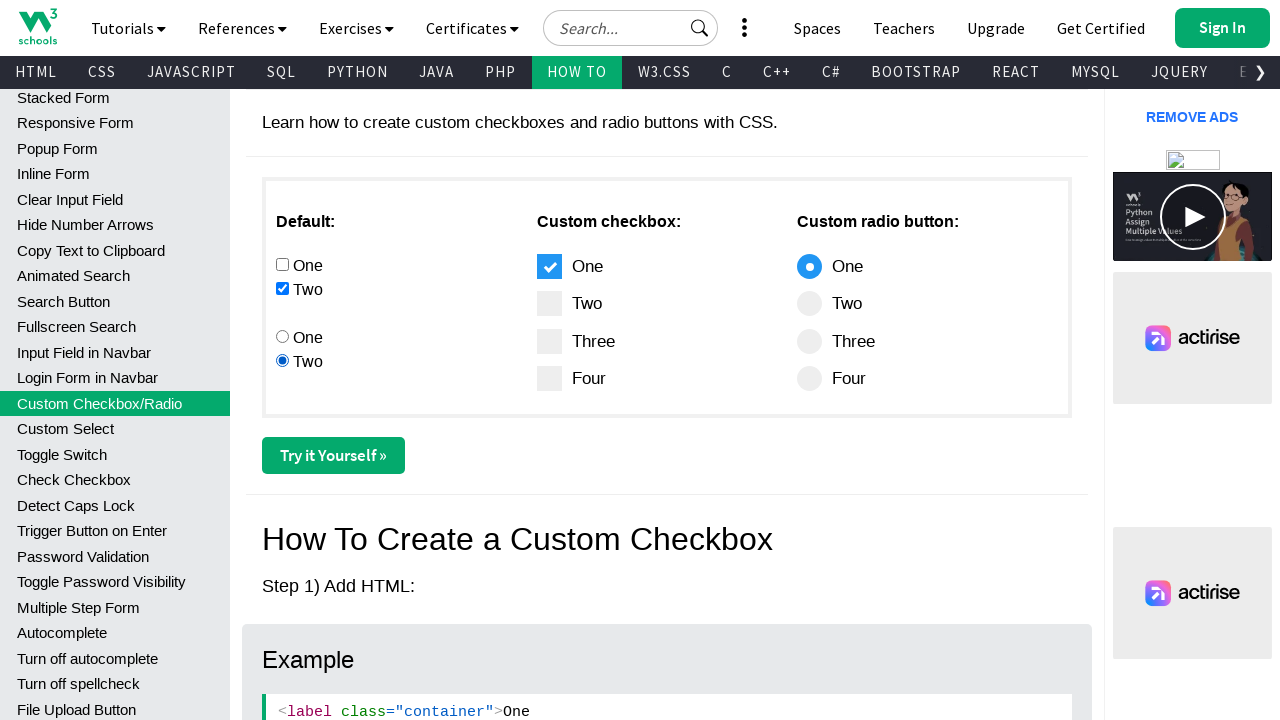

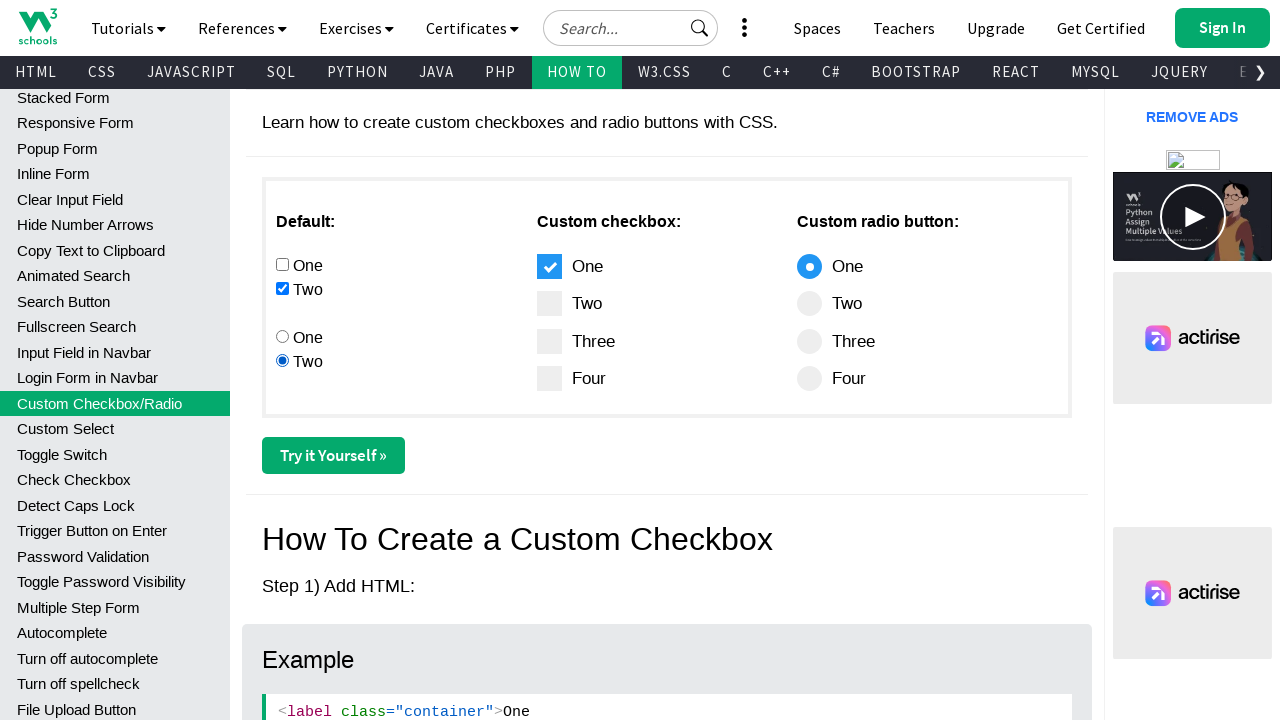